Navigates to the omayo blogspot website and verifies the page loads successfully by waiting for the page content to be available.

Starting URL: http://www.omayo.blogspot.com

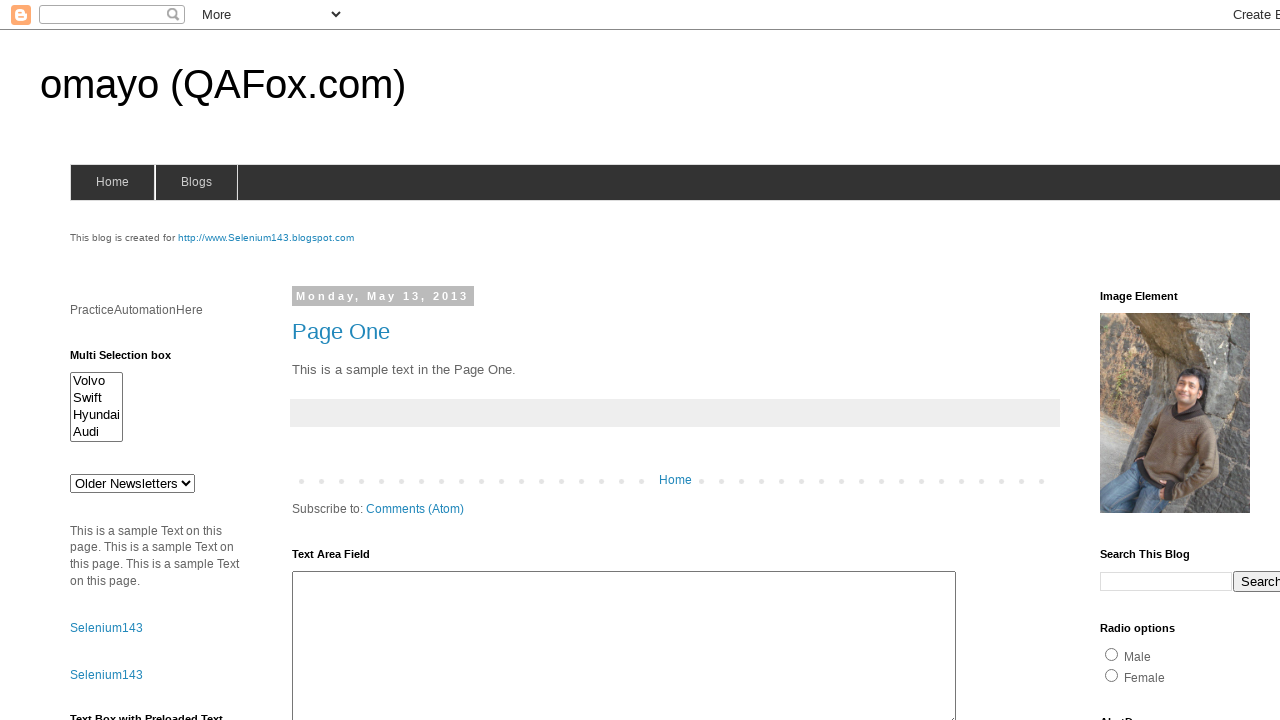

Navigated to omayo blogspot website
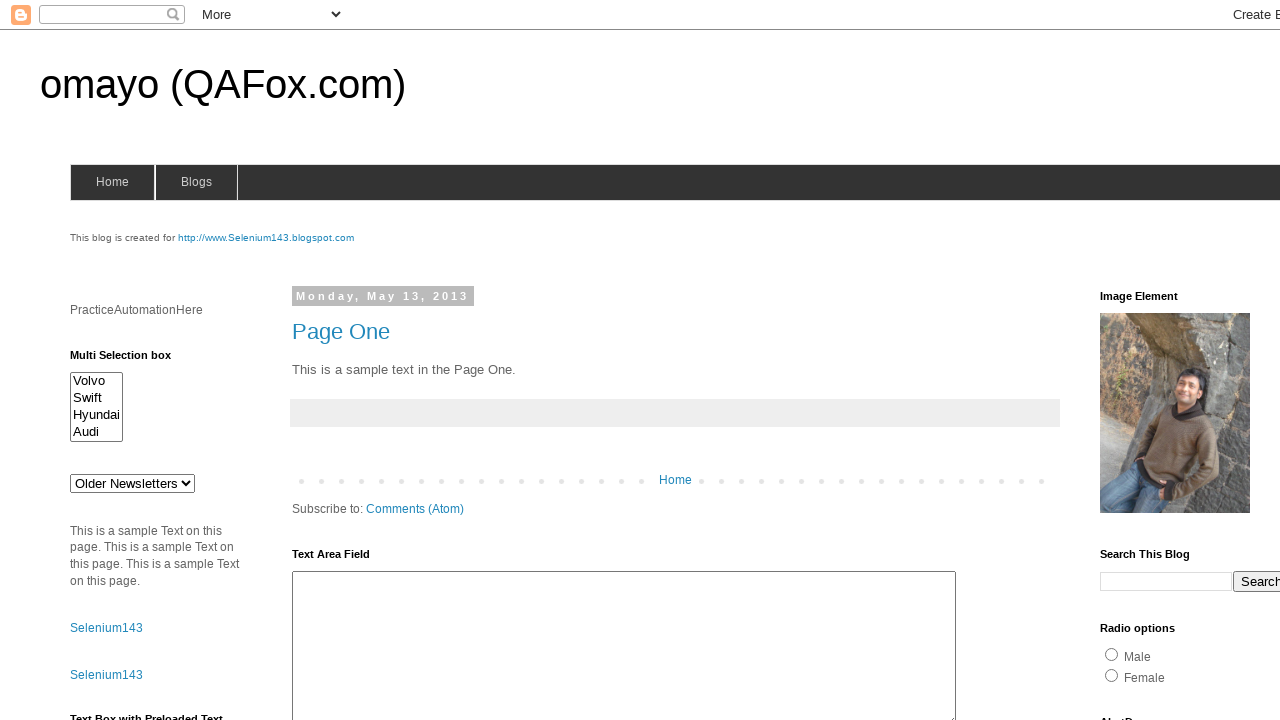

Waited for page to reach domcontentloaded state
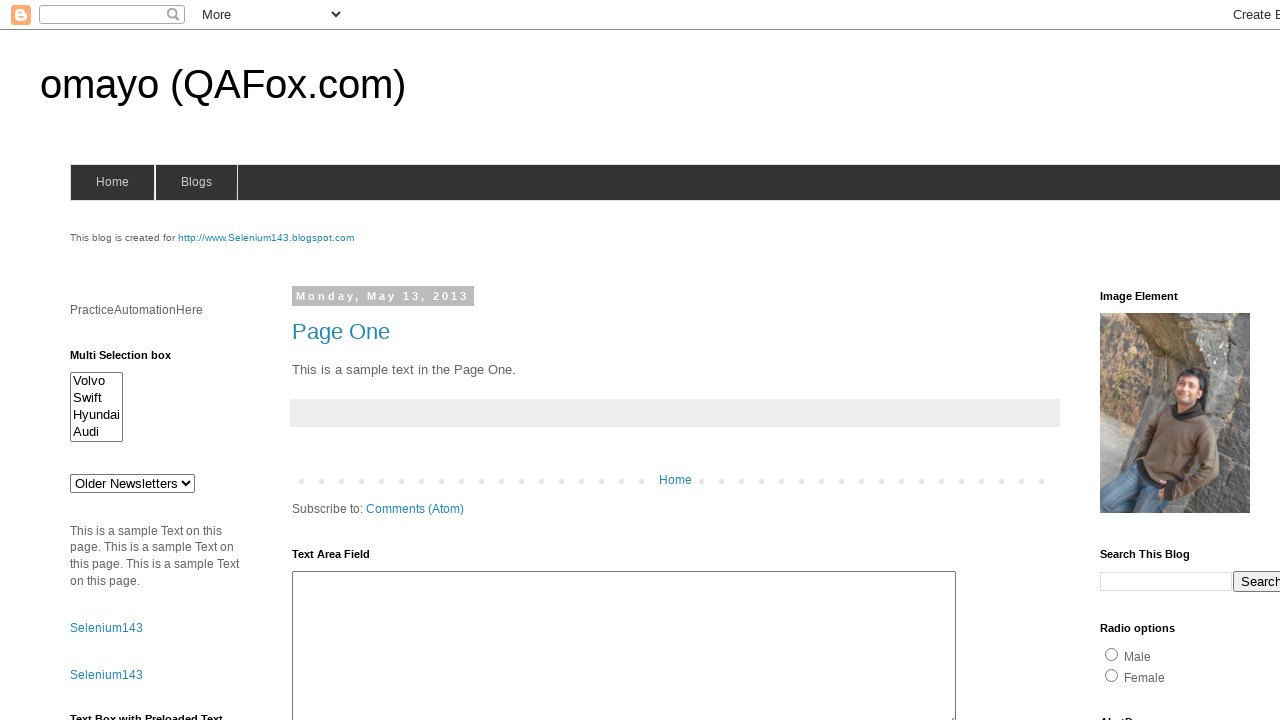

Verified body element exists and page content is available
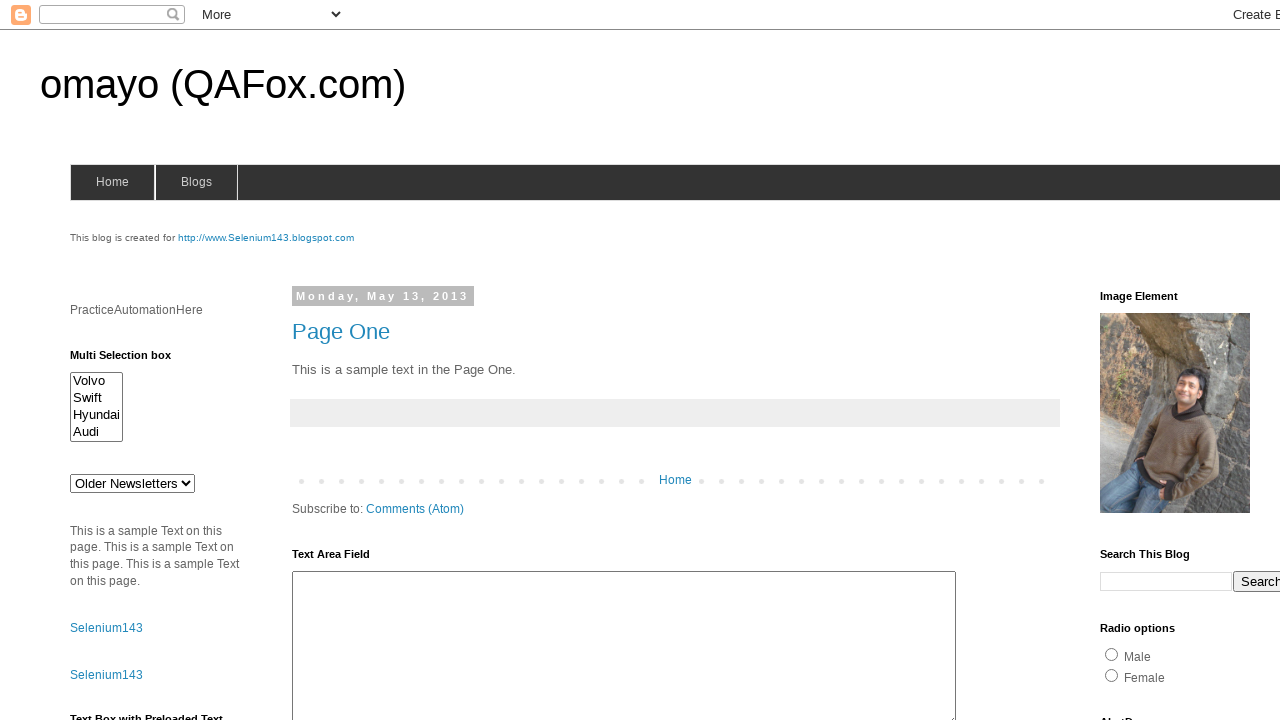

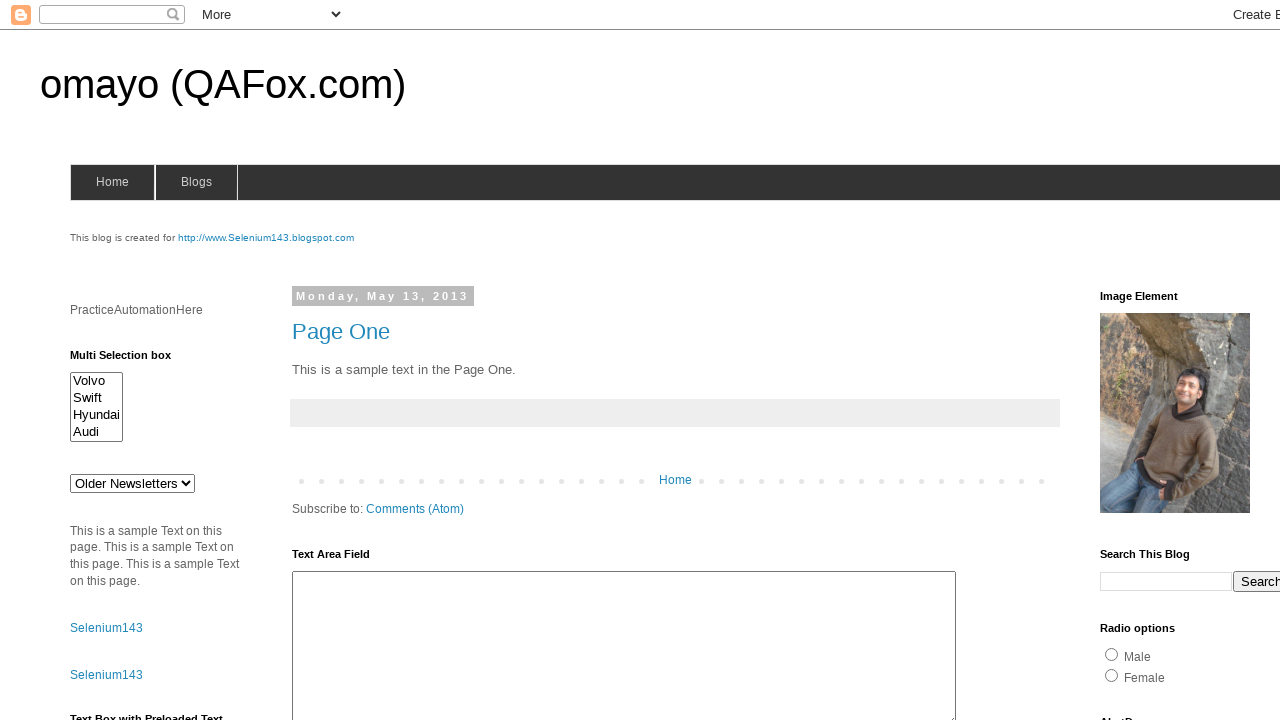